Tests drag and drop functionality on jQuery UI demo page by dragging an element to a target area and verifying the drop operation

Starting URL: https://jqueryui.com/droppable/

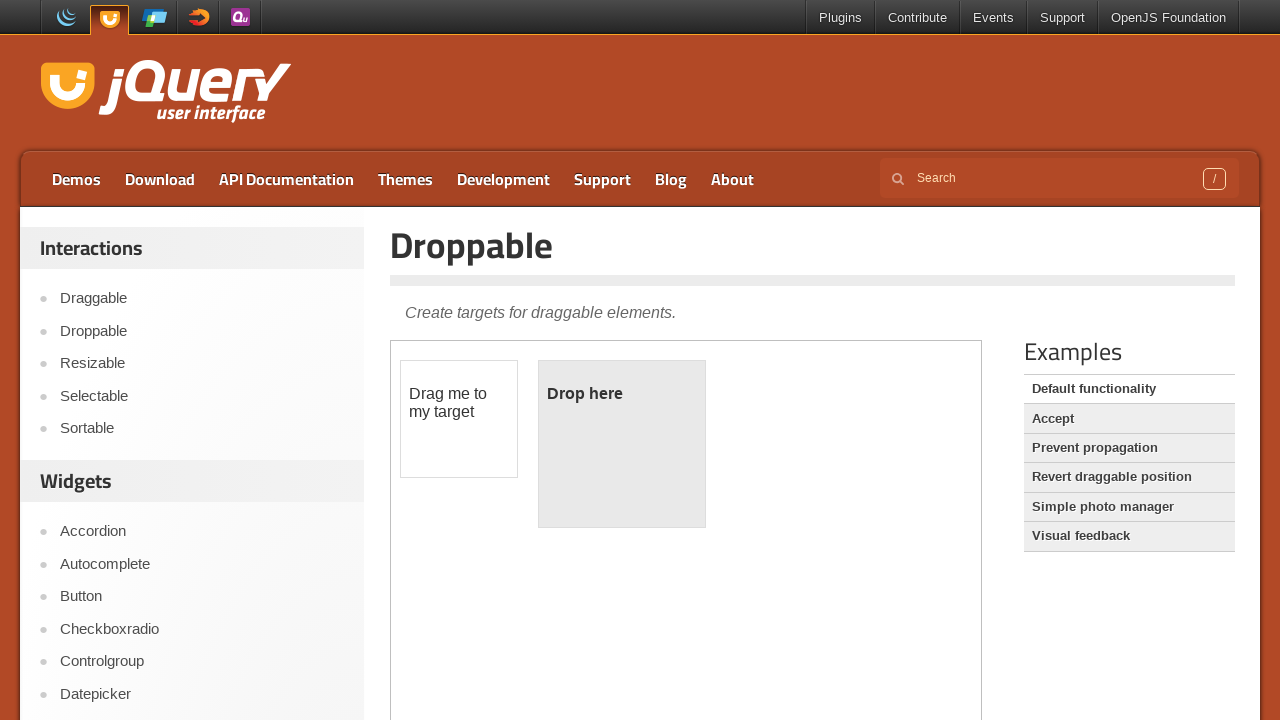

Located the demo iframe containing the droppable elements
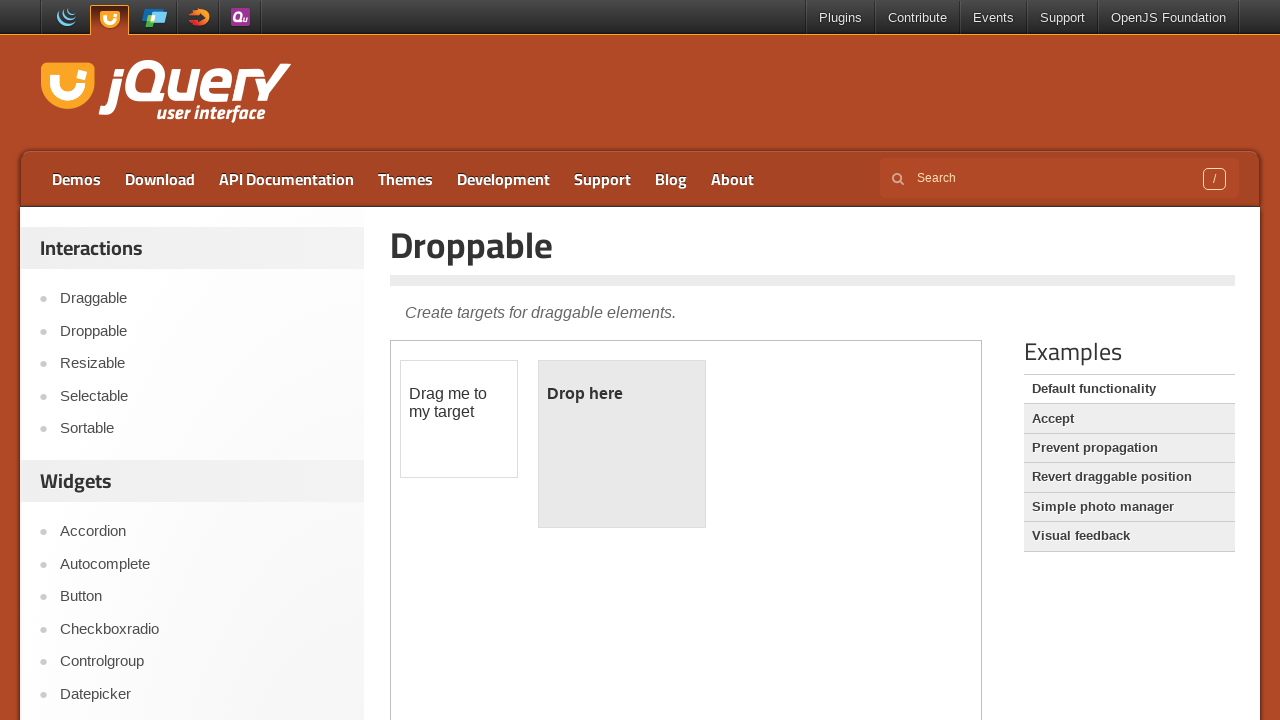

Located the source draggable element 'Drag me to my target'
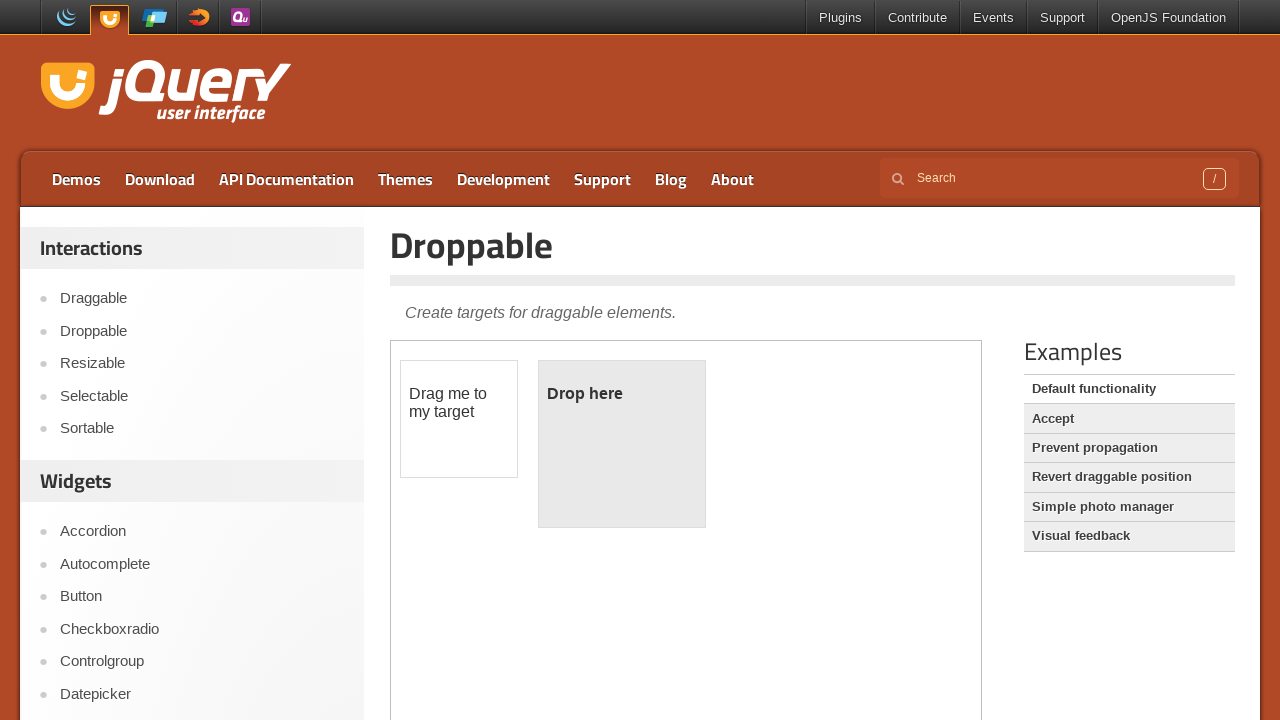

Located the target droppable area with id 'droppable'
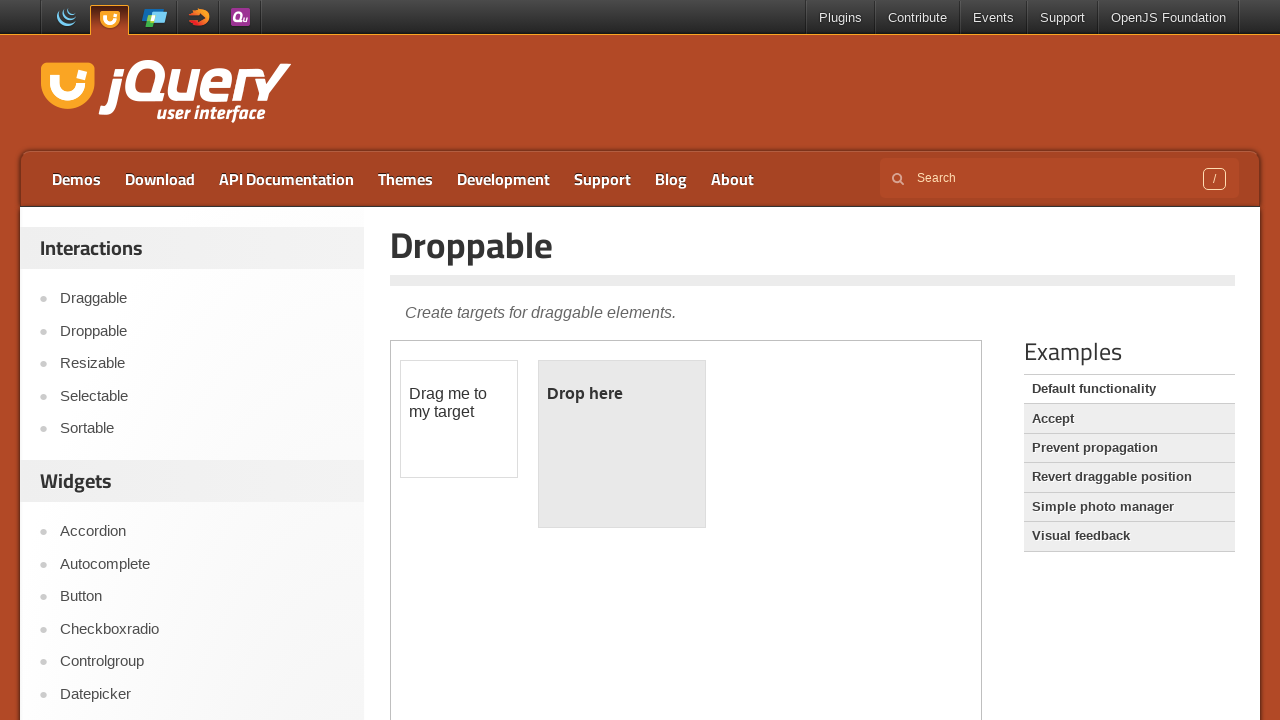

Located droppable element for color inspection
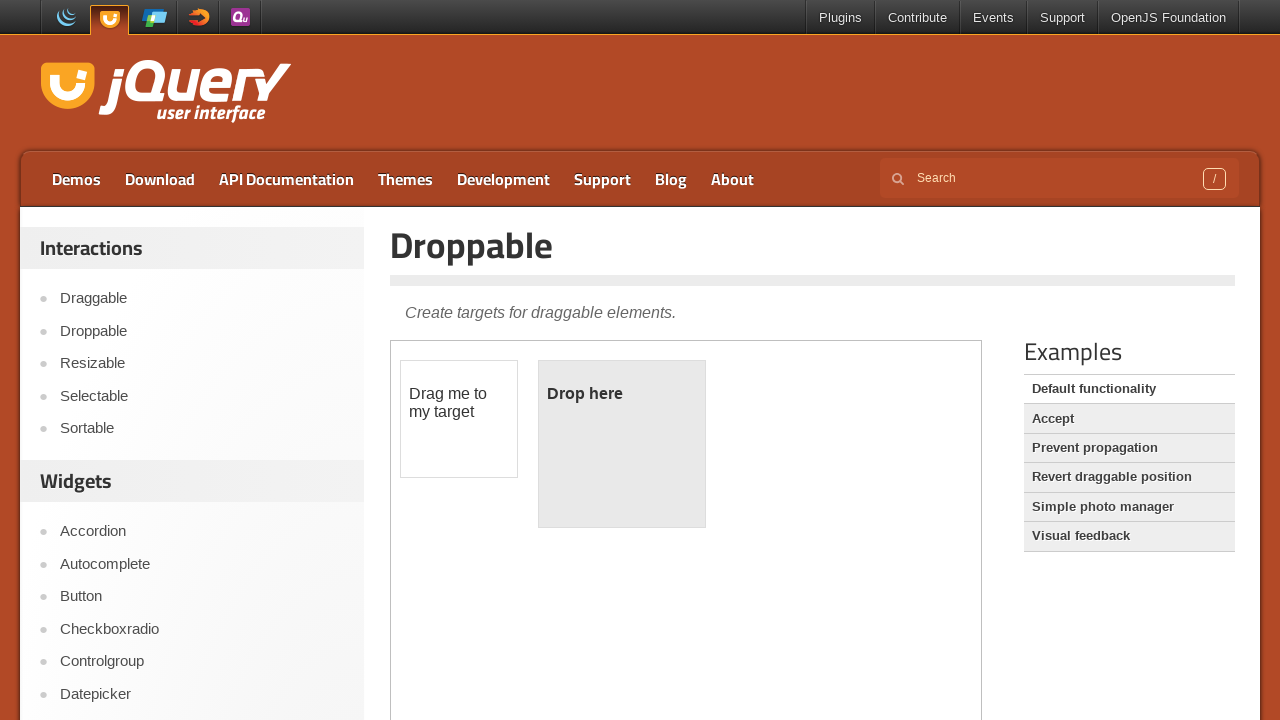

Captured initial background color of droppable area: rgb(233, 233, 233)
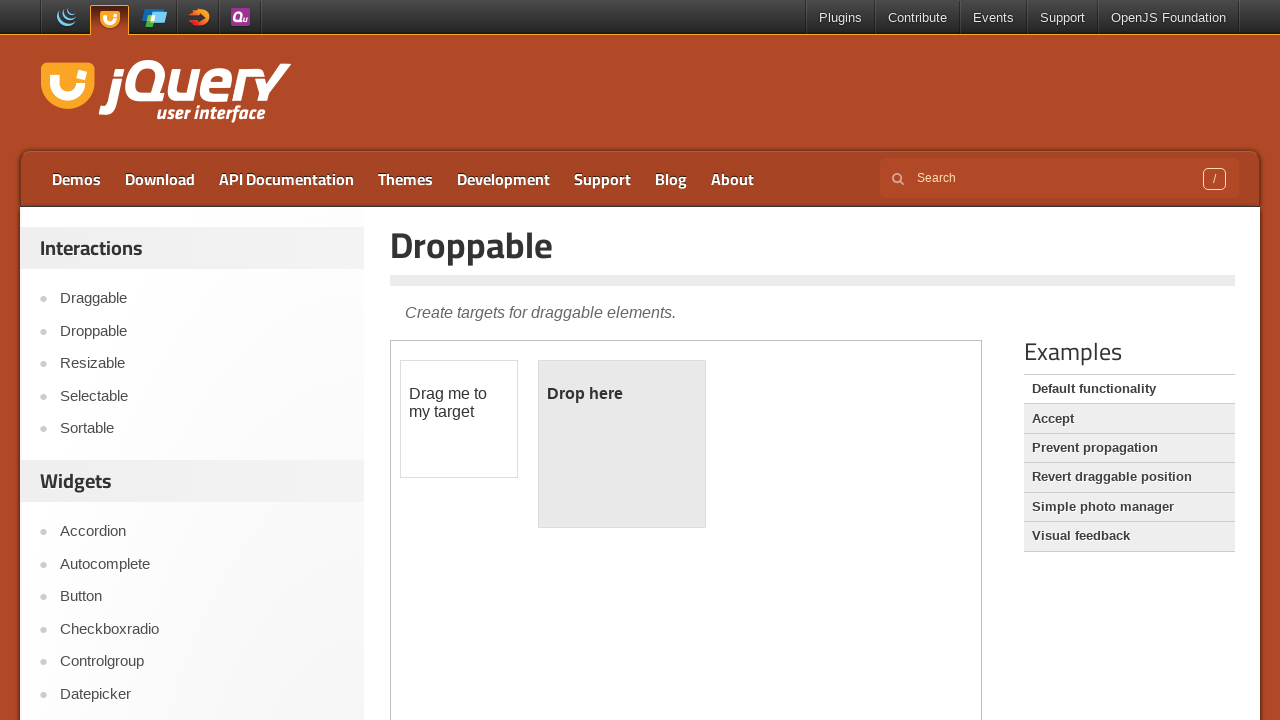

Dragged 'Drag me to my target' element to the droppable target area at (622, 444)
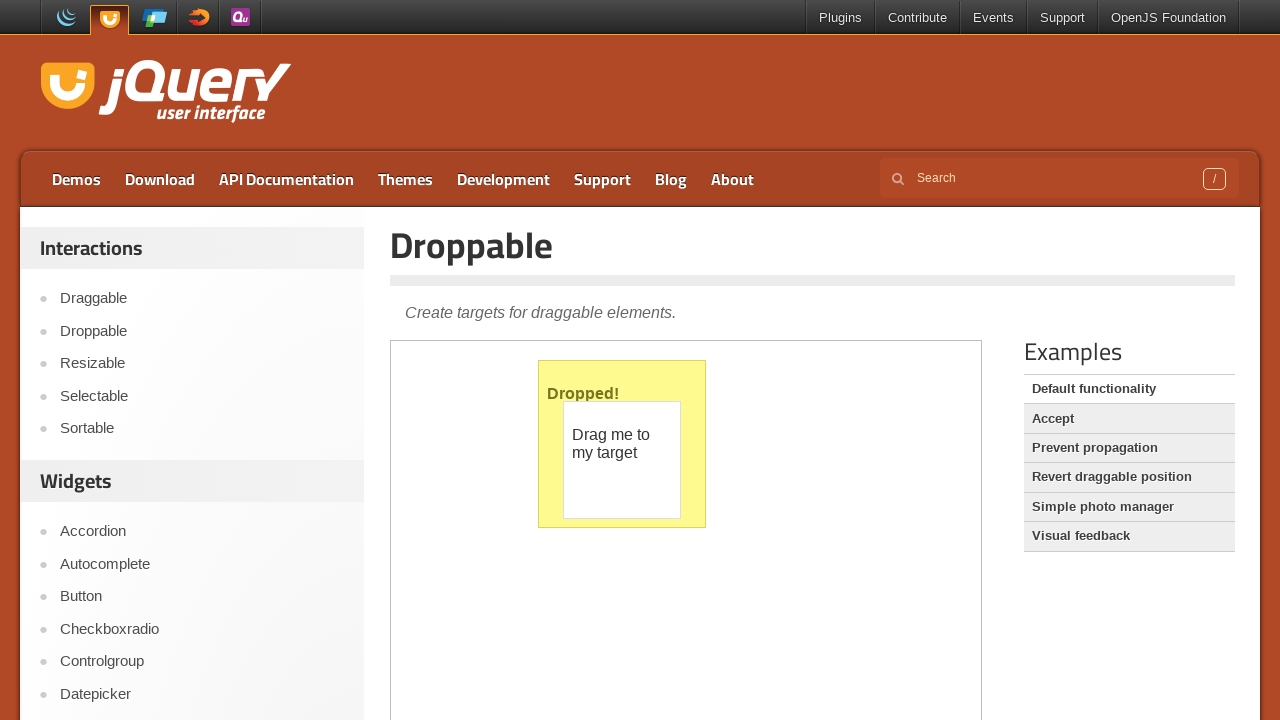

Retrieved text content after drop: Dropped!
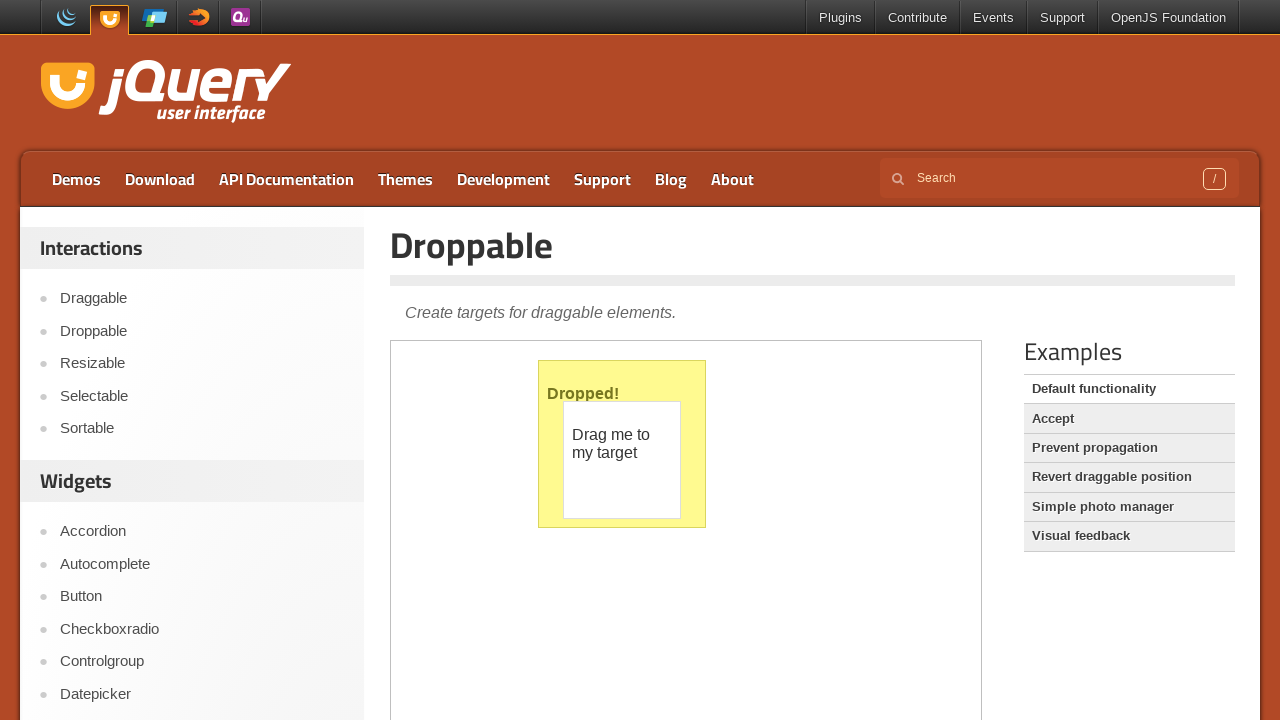

Captured background color after drop: rgb(255, 250, 144)
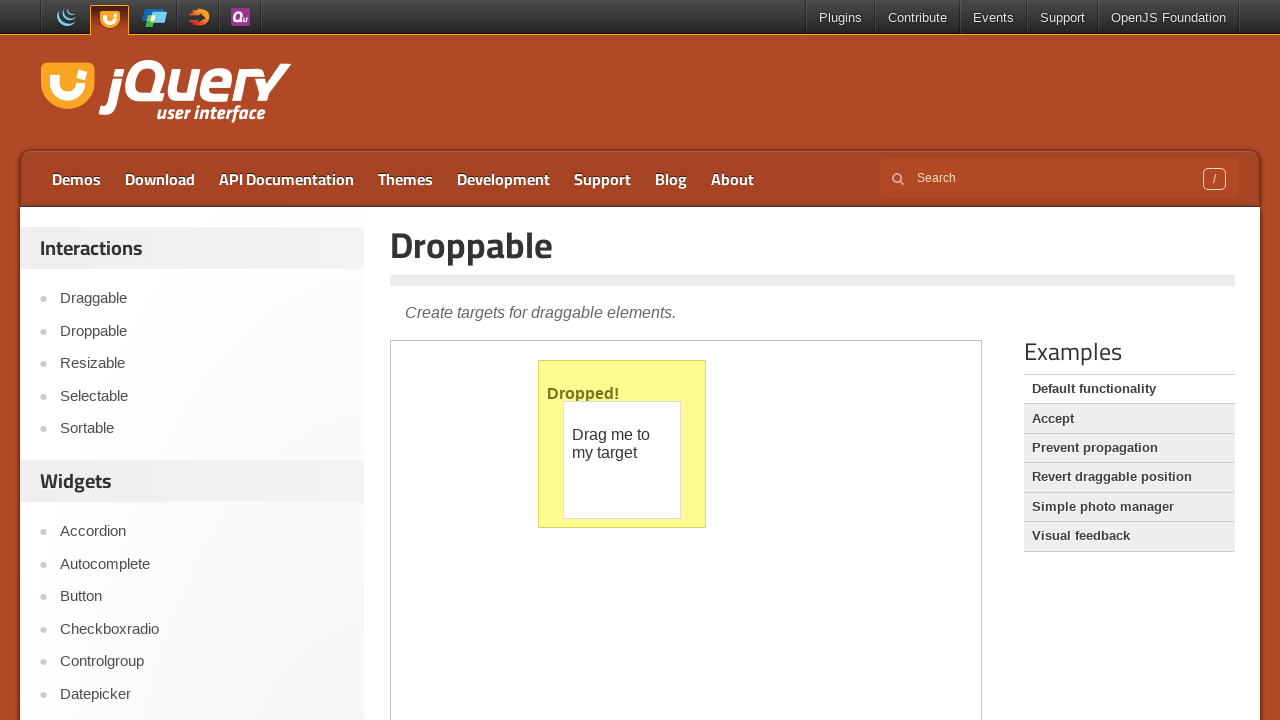

Drag and Drop operation verified as successful - background color changed
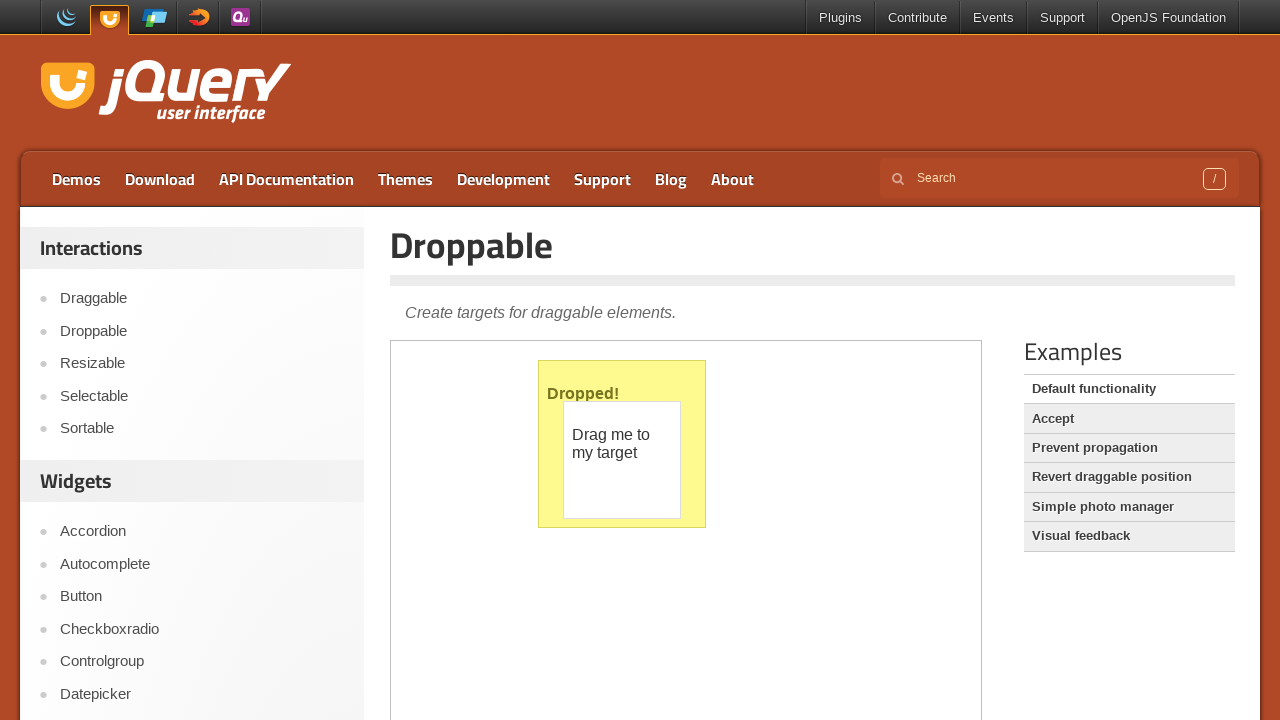

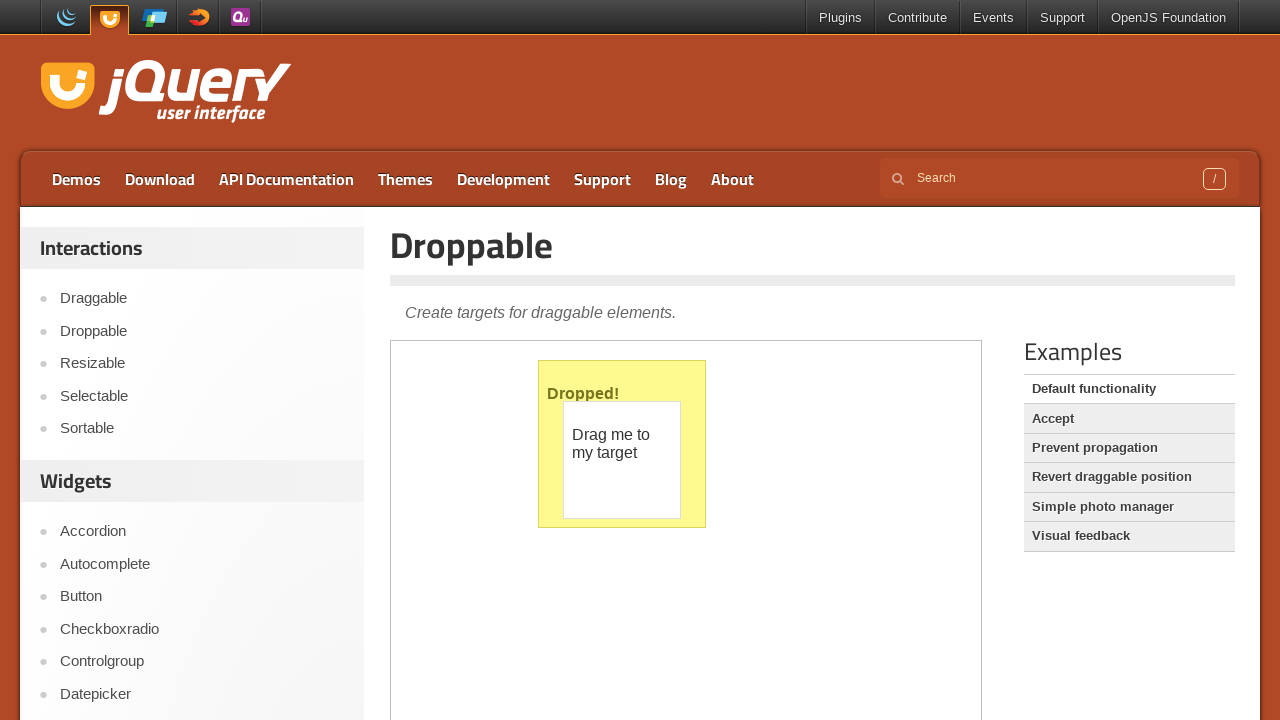